Tests that clicking on the Alerts, Frame & Windows card enables access to the Nested Frames menu link

Starting URL: https://demoqa.com

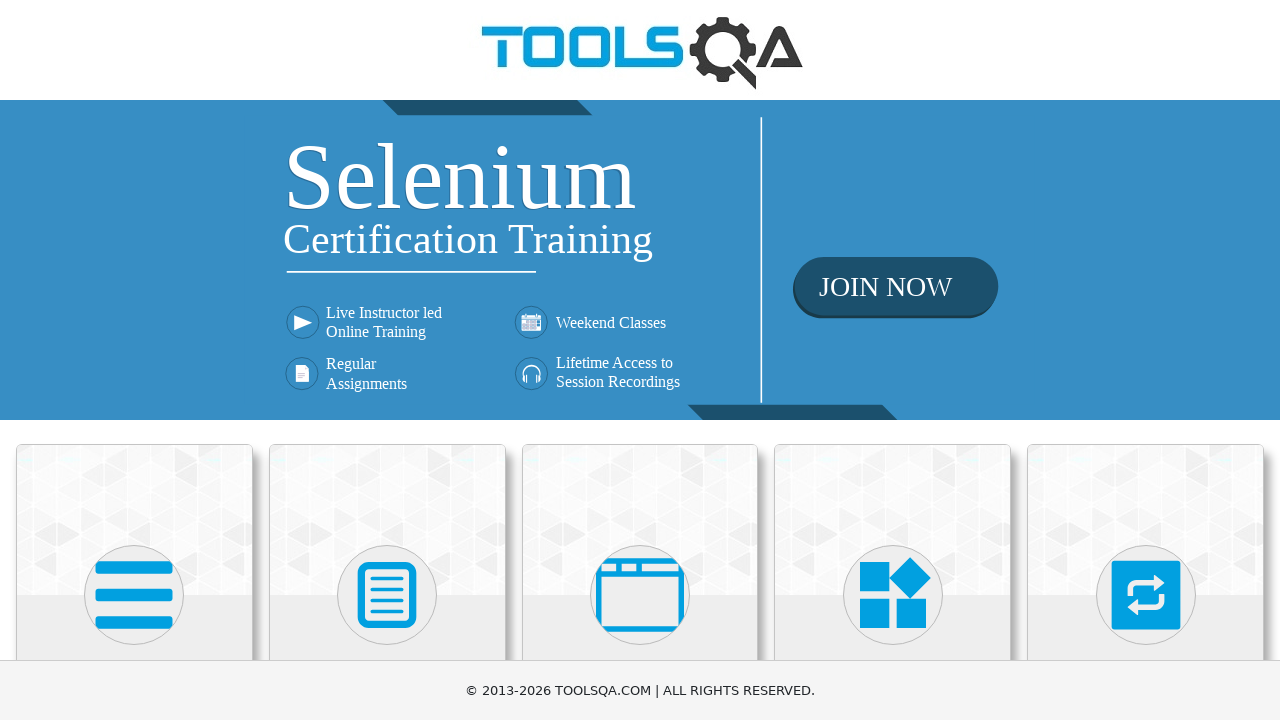

Clicked on the Alerts, Frame & Windows card at (640, 520) on div.card:has-text('Alerts, Frame & Windows')
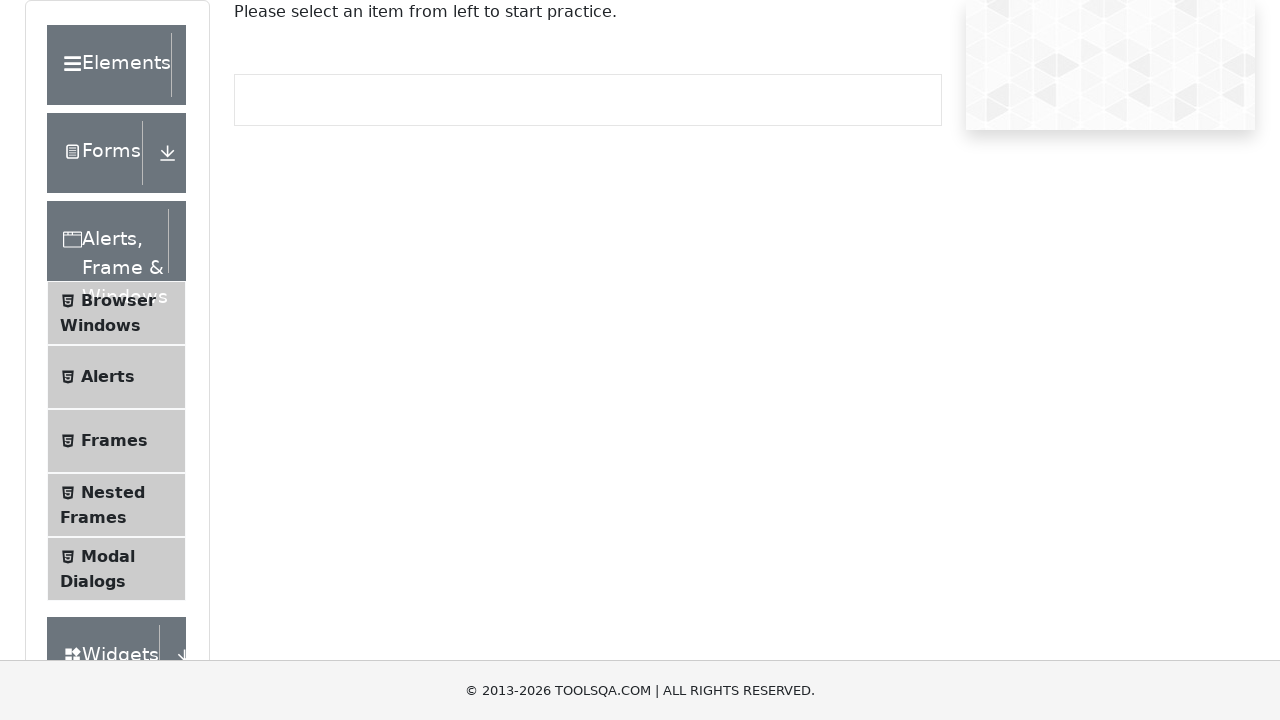

Waited for Nested Frames menu link to appear
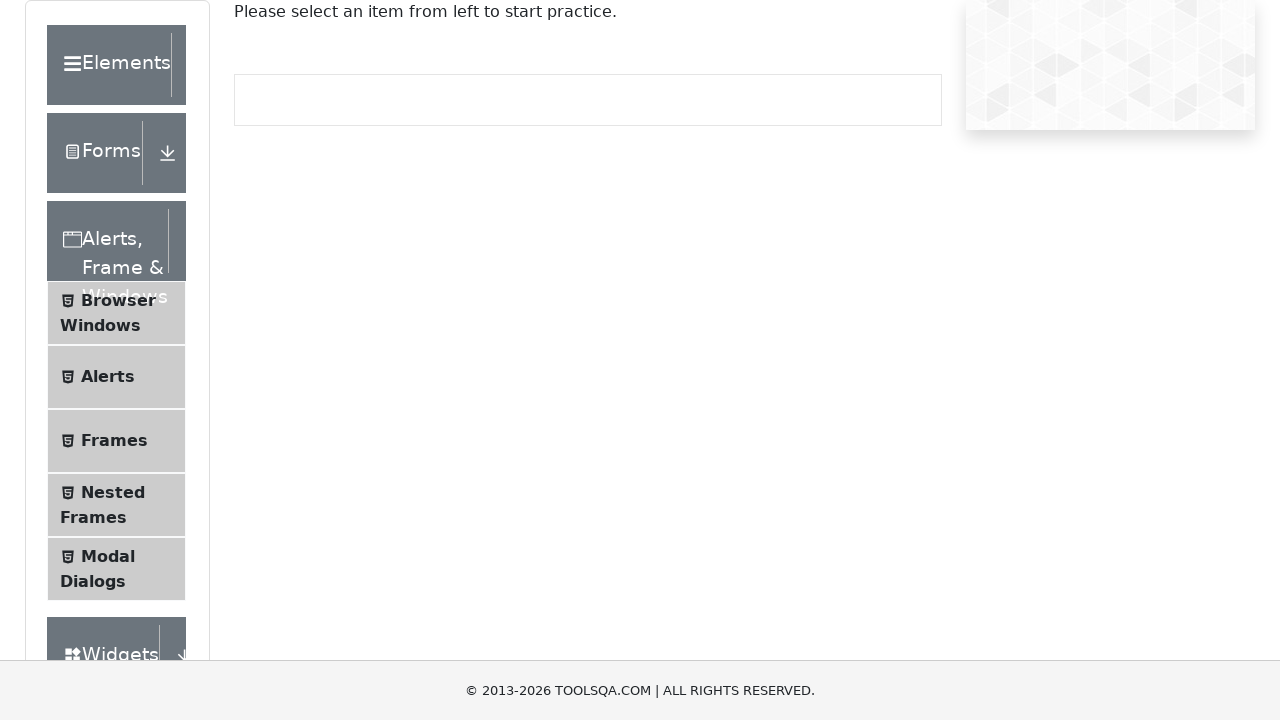

Located the Nested Frames menu link
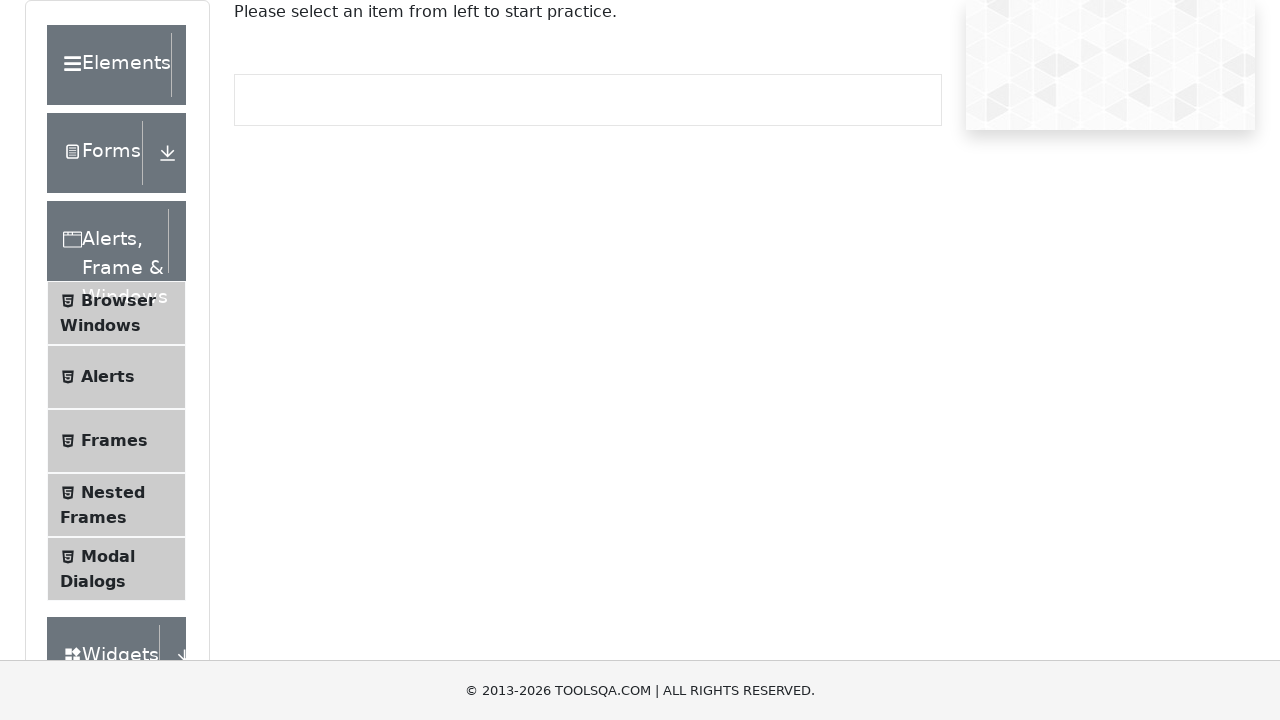

Verified that the Nested Frames link is enabled and clickable
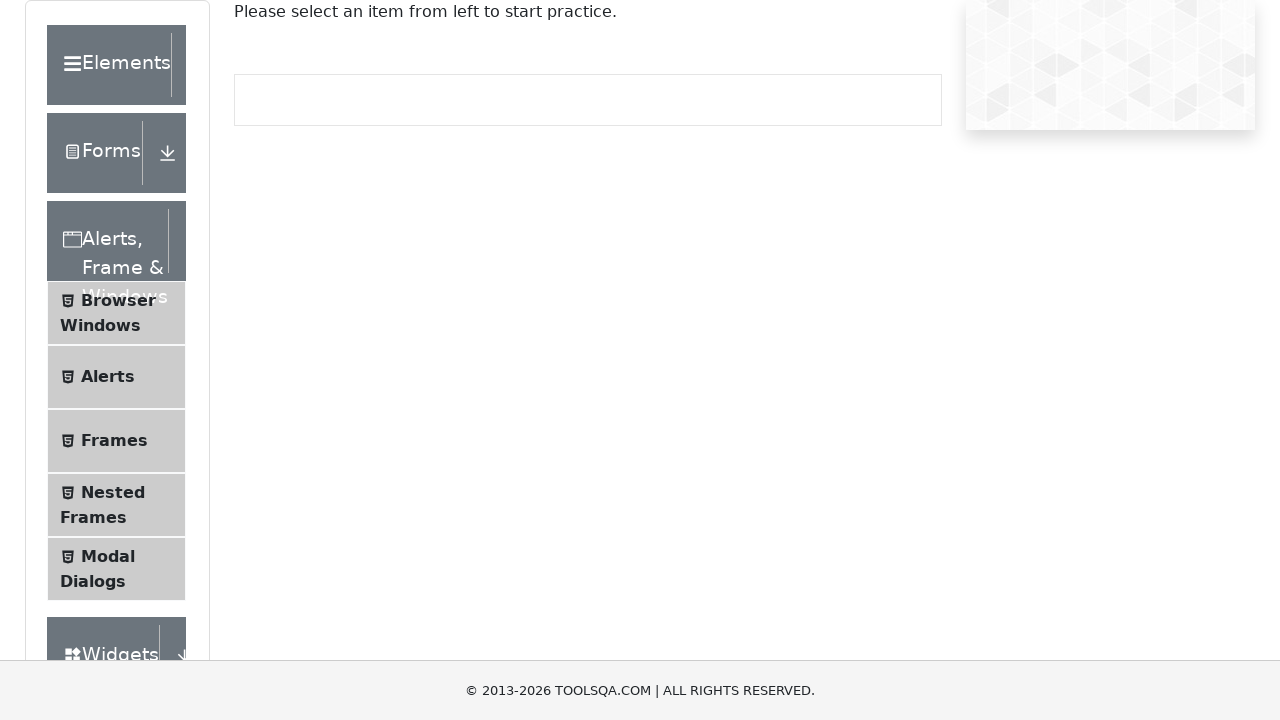

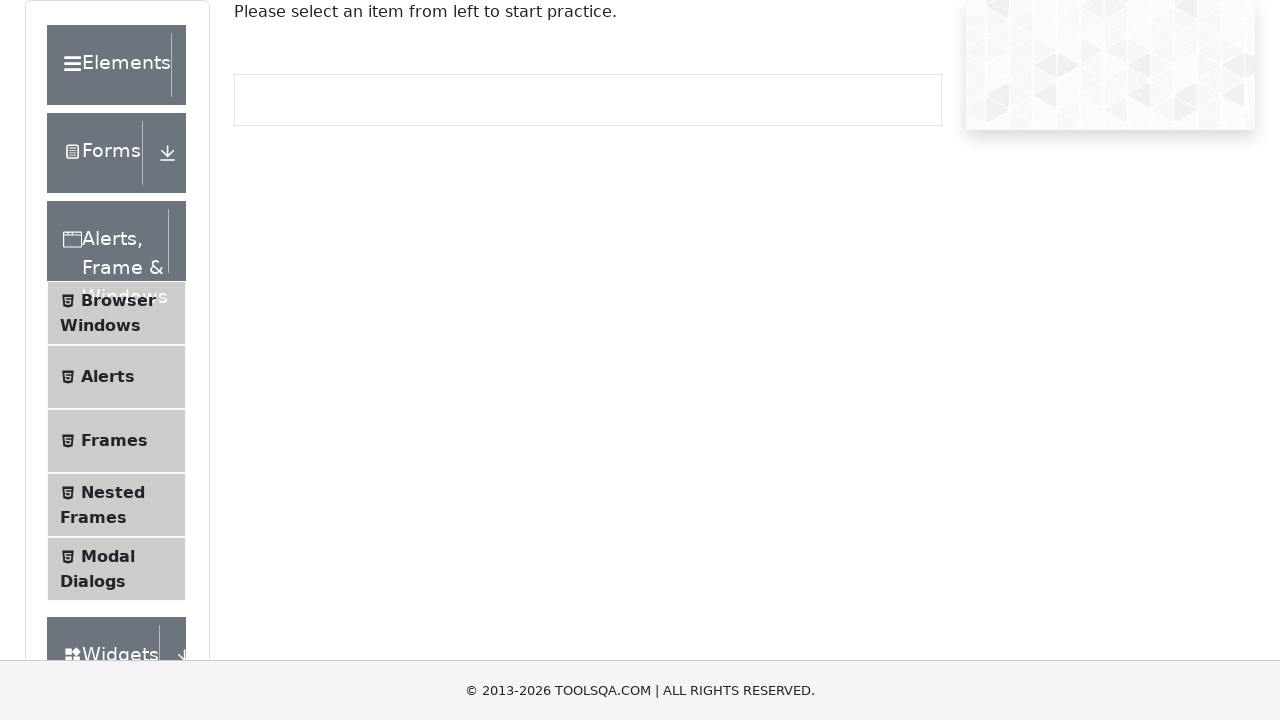